Tests registration form validation with username having a postfix space

Starting URL: https://anatoly-karpovich.github.io/demo-login-form/

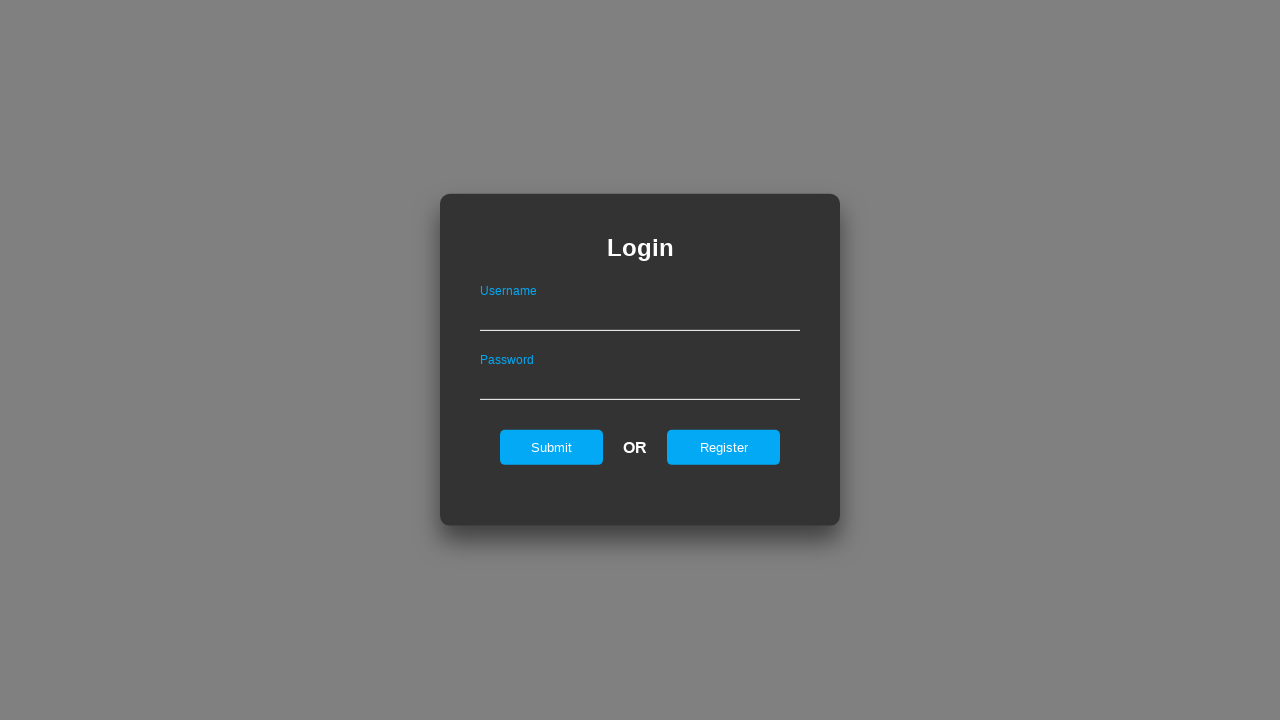

Clicked register button on login page at (724, 447) on #registerOnLogin
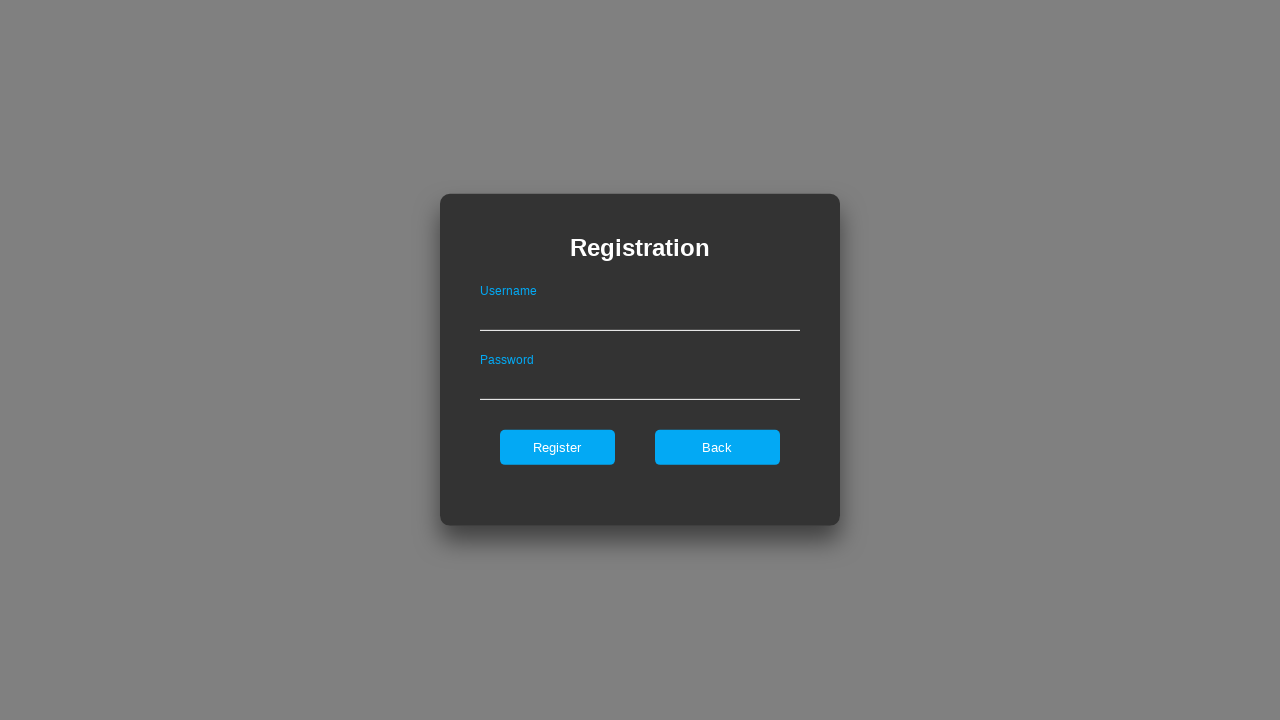

Filled username field with 'Tes ' (including postfix space) on #userNameOnRegister
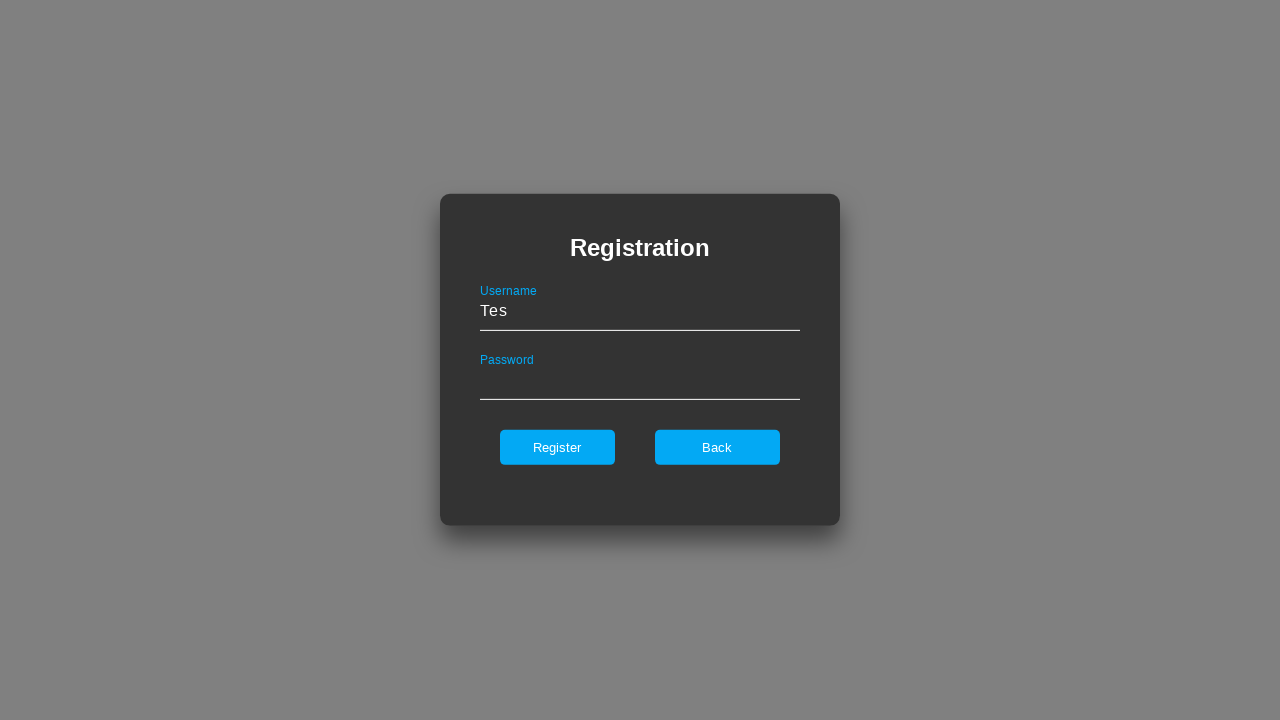

Filled password field with '123456Az' on #passwordOnRegister
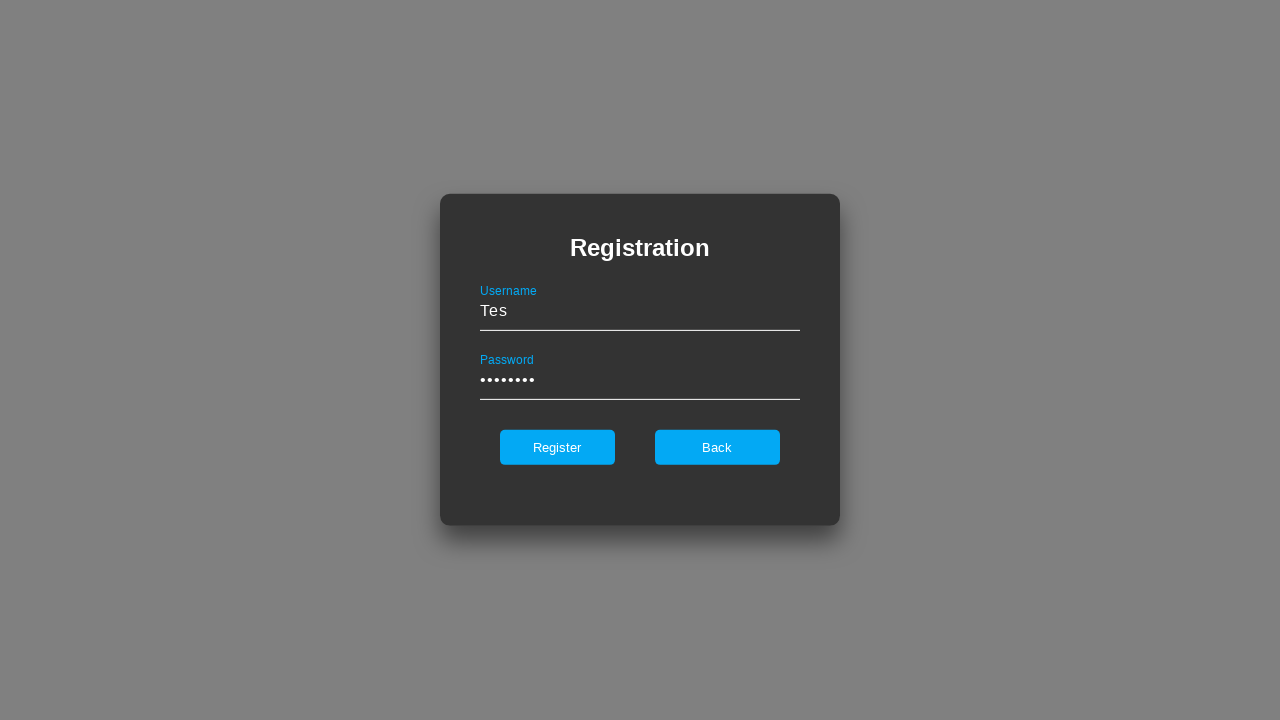

Clicked register button to submit form at (557, 447) on #register
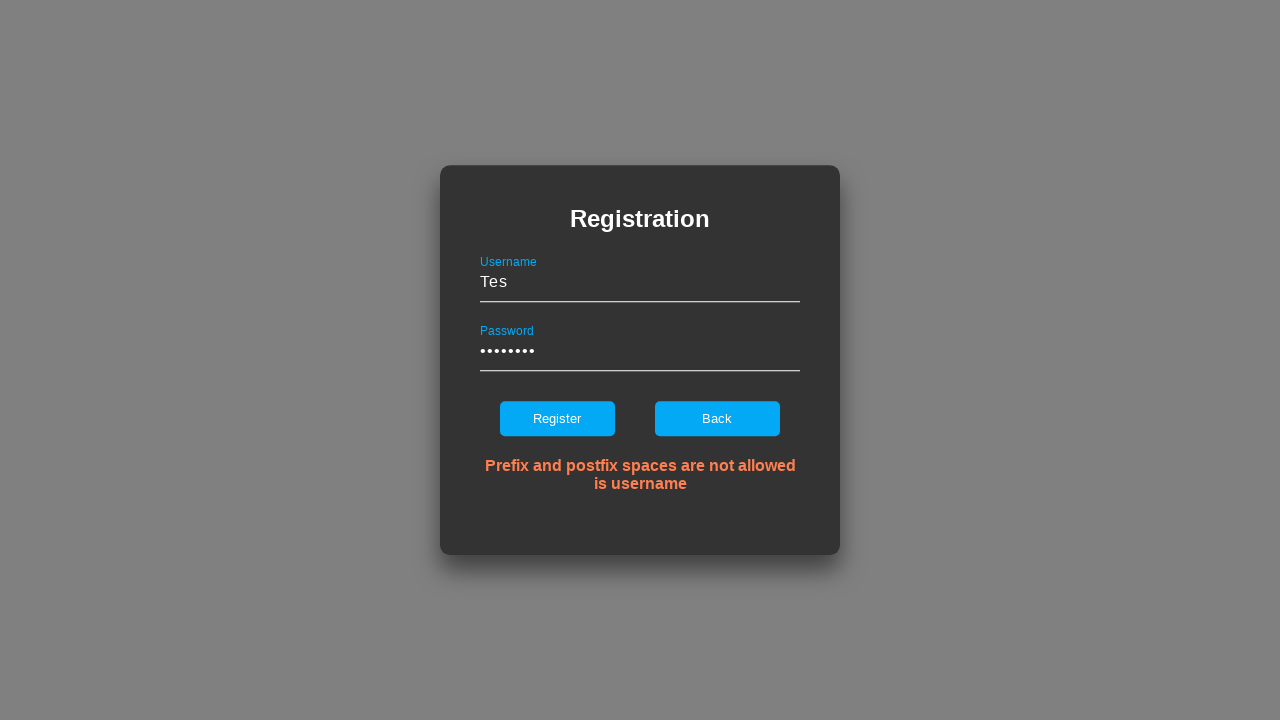

Error message appeared on registration form
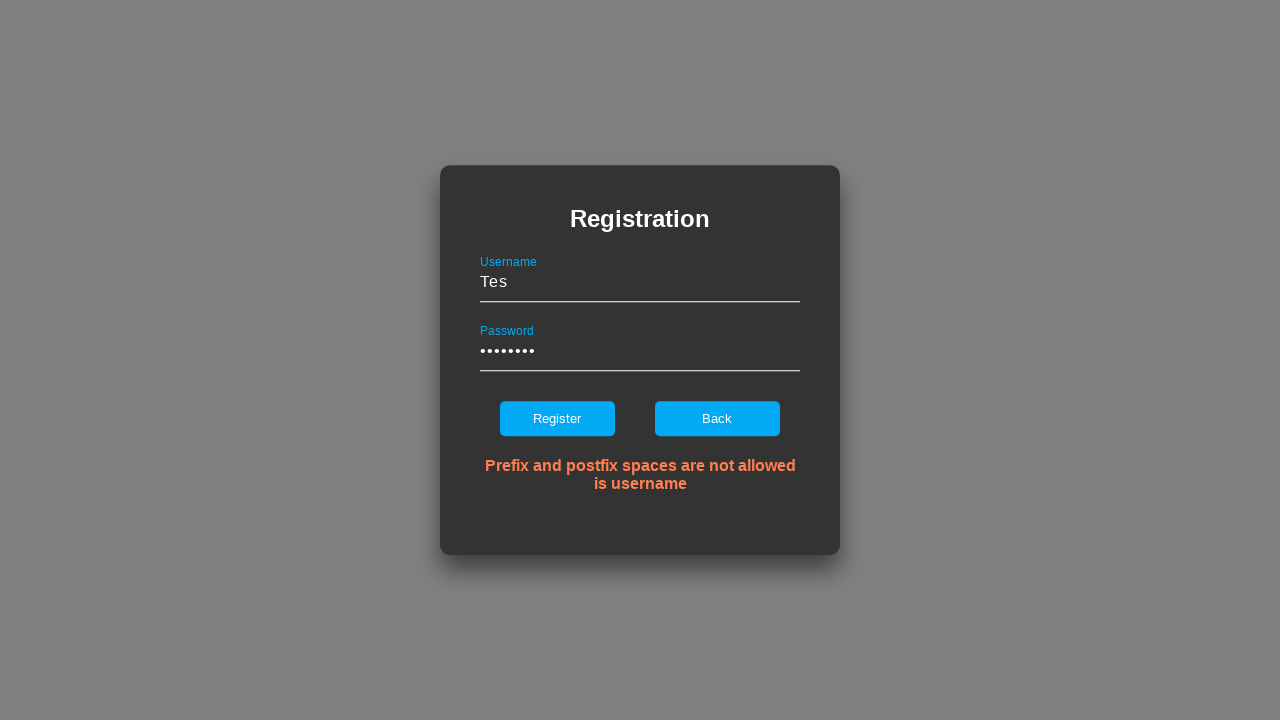

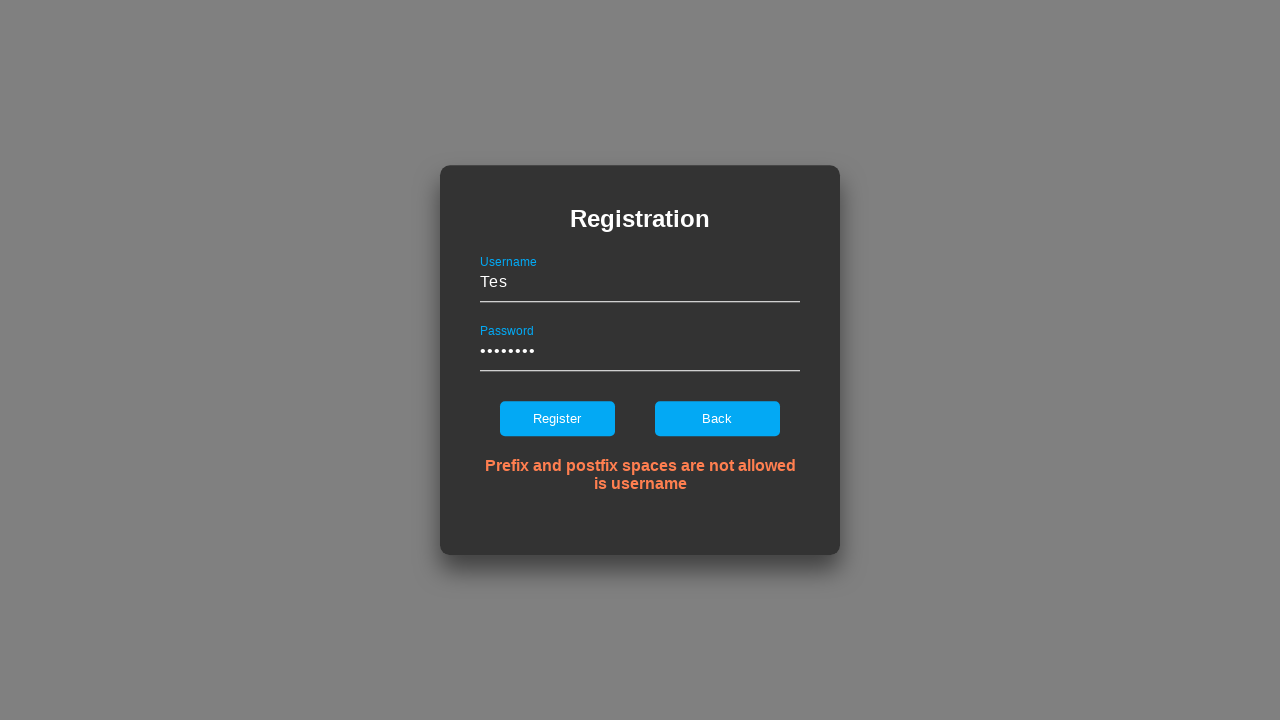